Navigates to the DemoQA tool-tips page and interacts with a text field element by retrieving its placeholder attribute value.

Starting URL: https://demoqa.com/tool-tips/

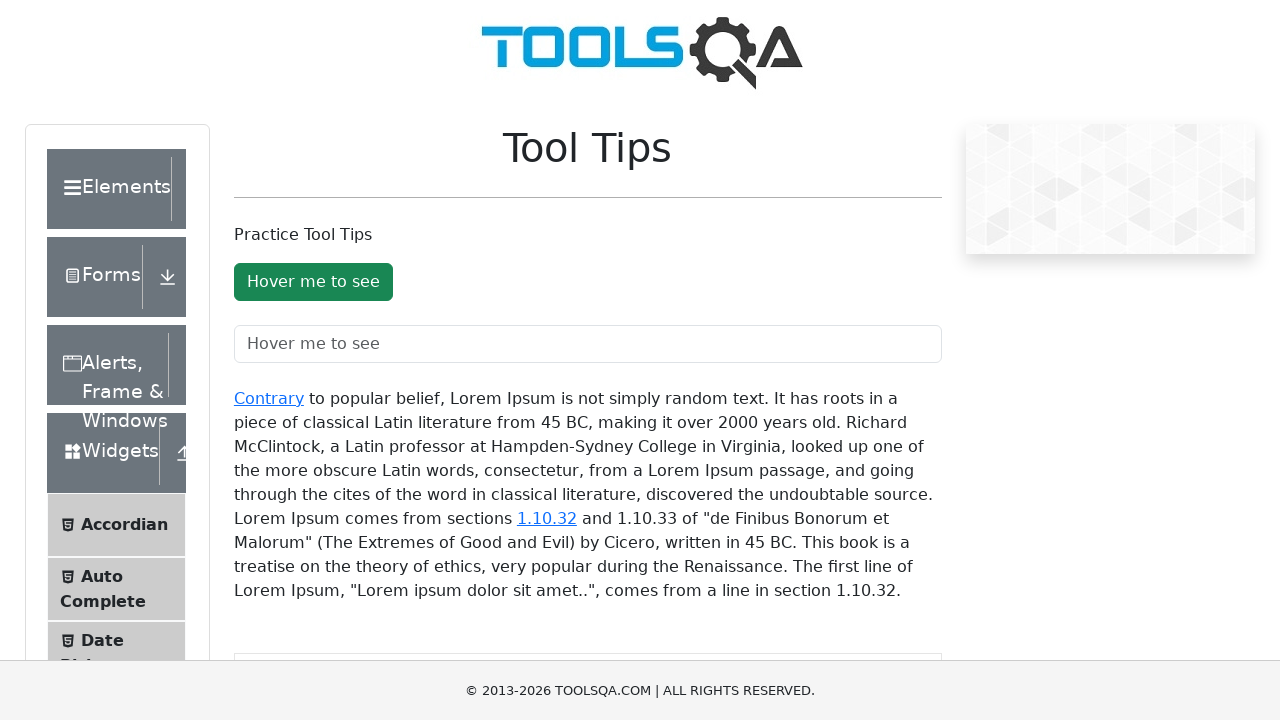

Waited for tool tip text field to be visible
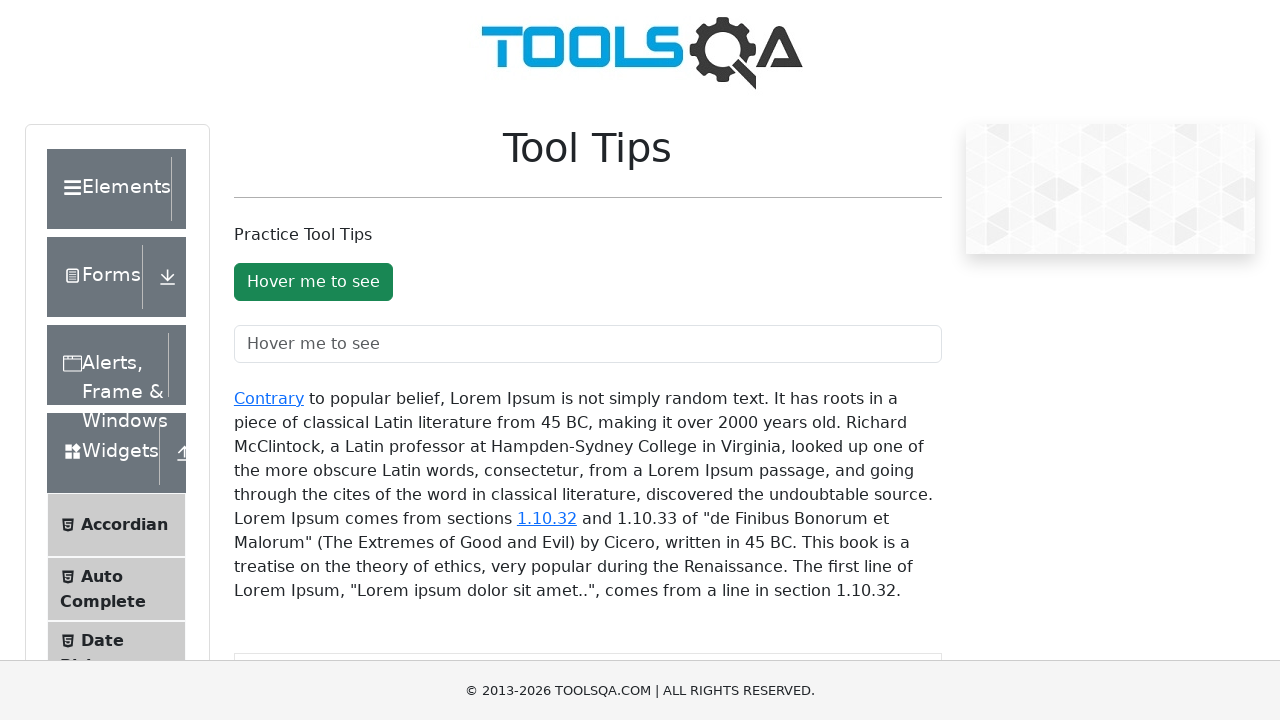

Located the tool tip text field element
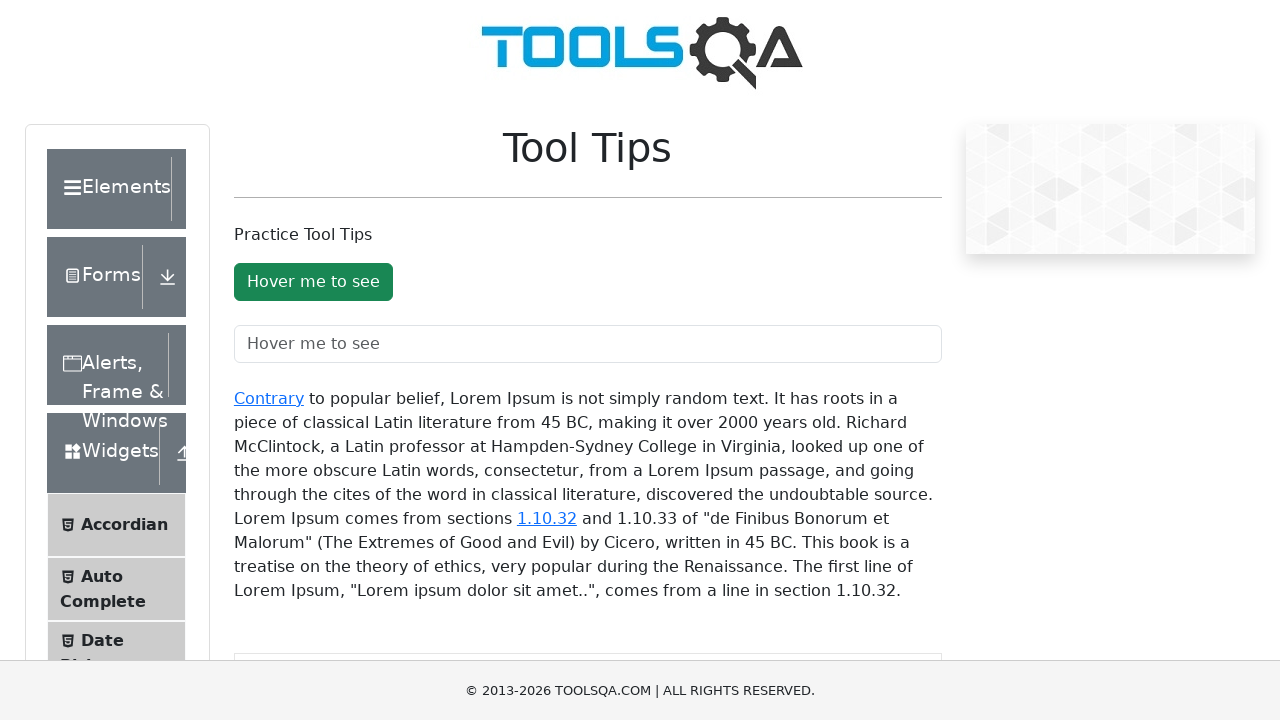

Retrieved placeholder attribute value: 'Hover me to see'
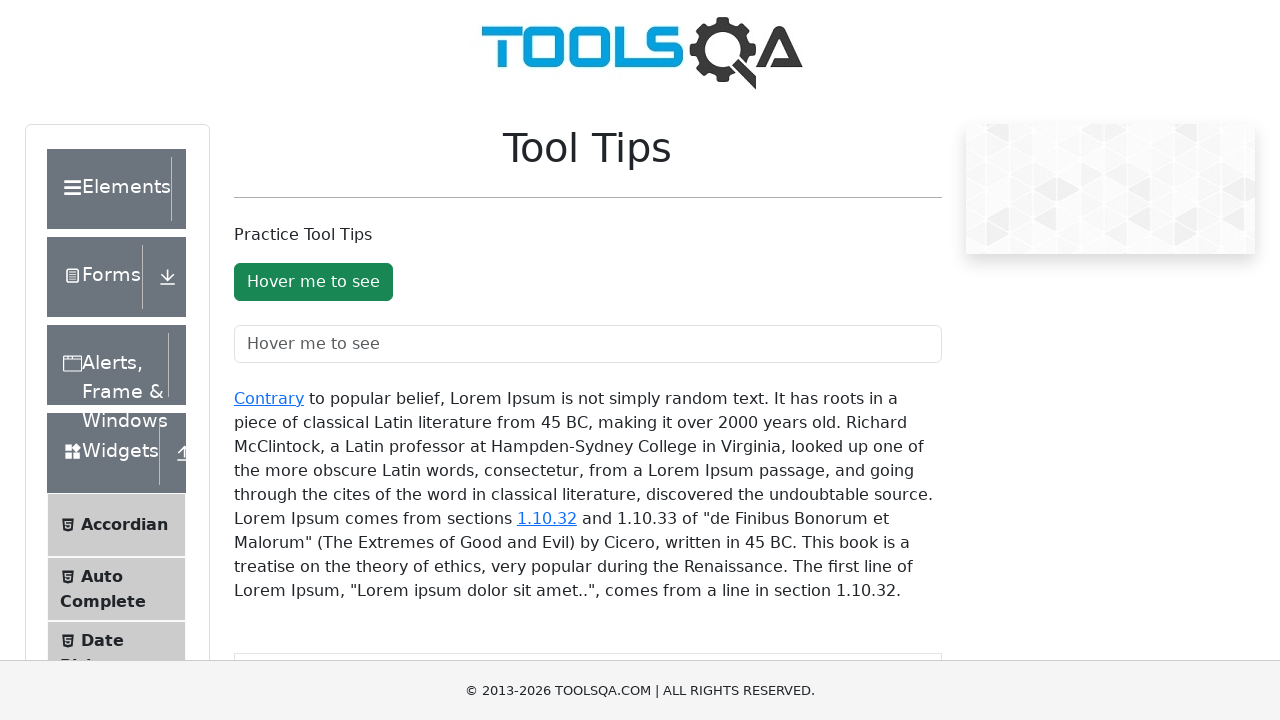

Clicked on the tool tip text field to verify interactability at (588, 344) on #toolTipTextField
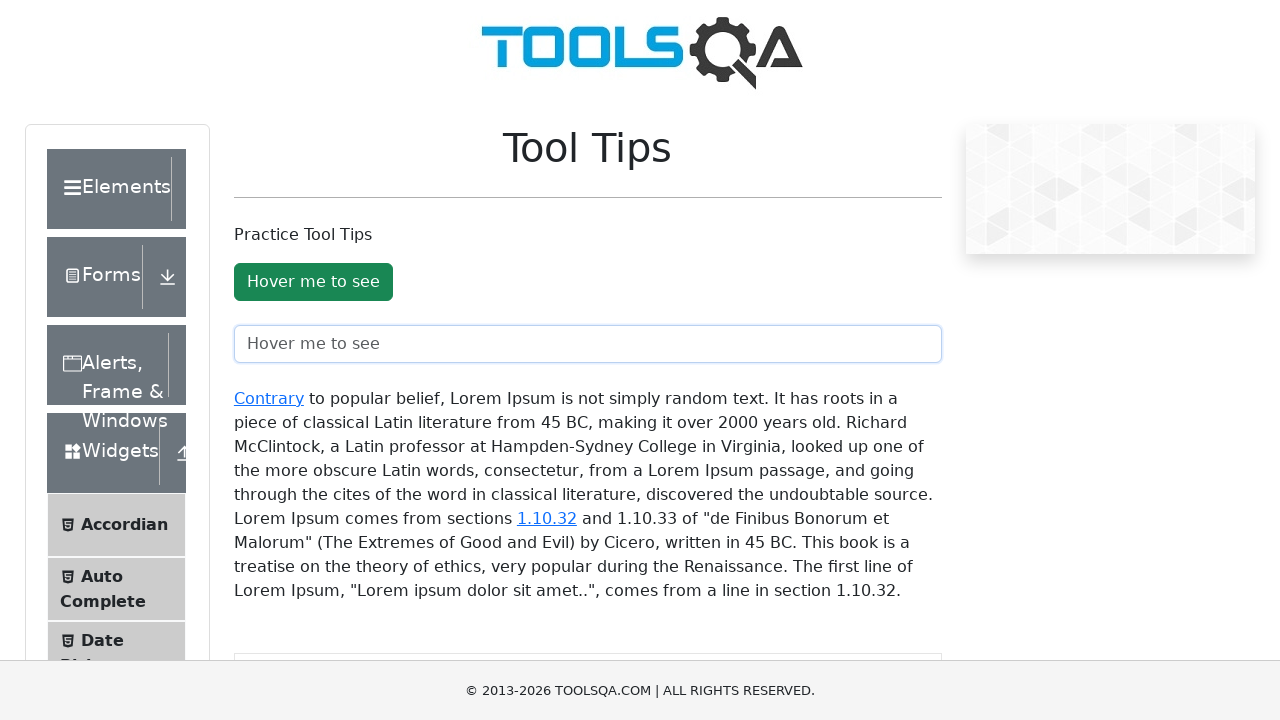

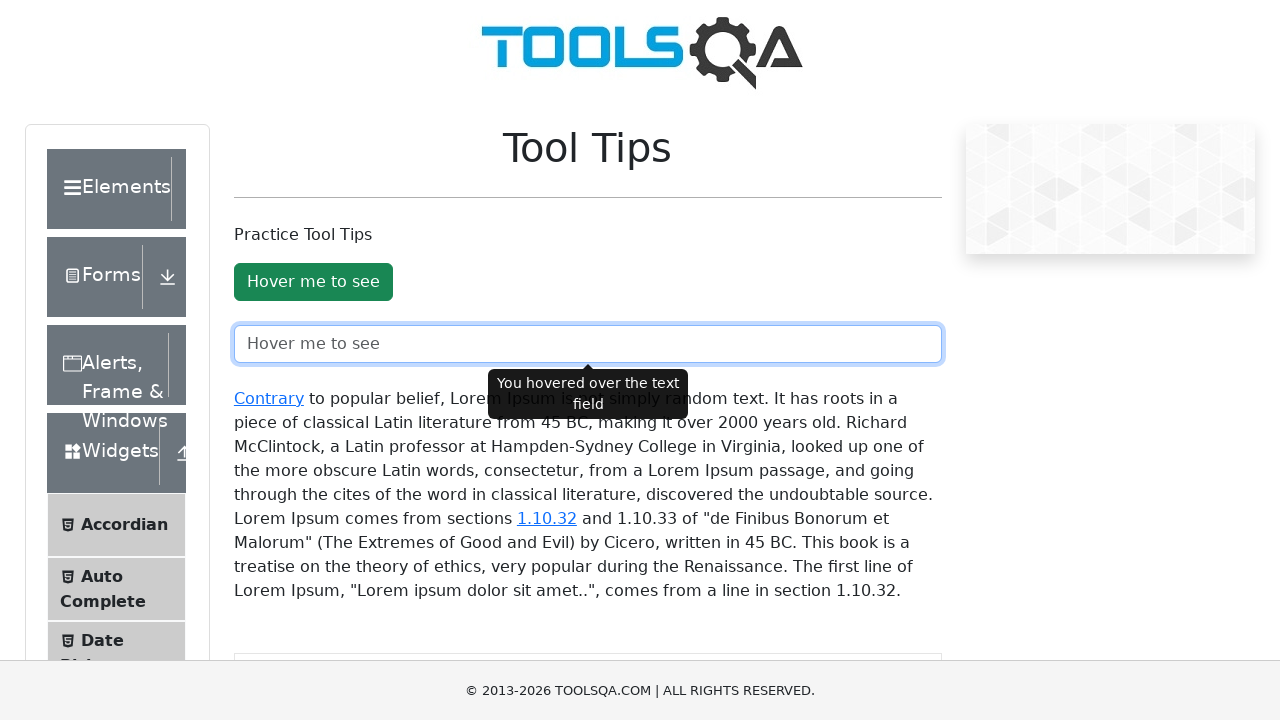